Navigates to a test report dashboard, waits for content to load, clicks on a report section to expand it, and verifies the test suite tree content is displayed.

Starting URL: https://claropaymovil.vercel.app

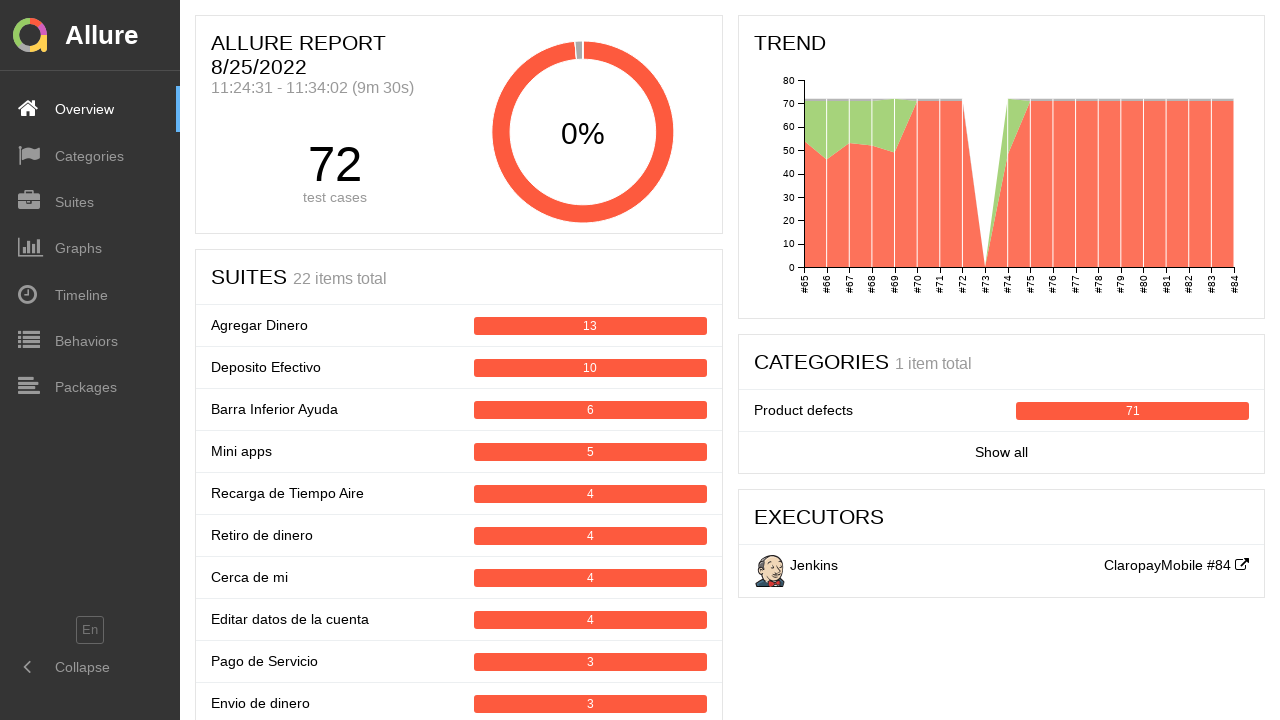

Waited for page to fully load (network idle)
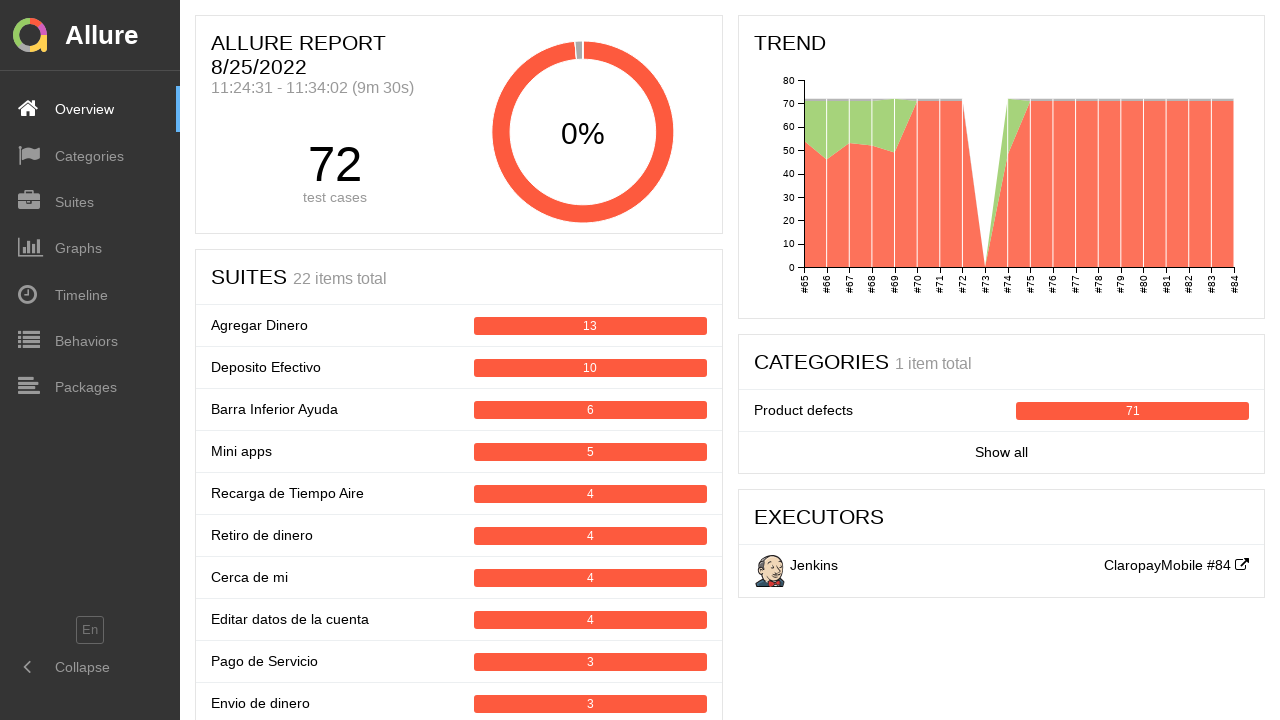

Total cases widget became visible on dashboard
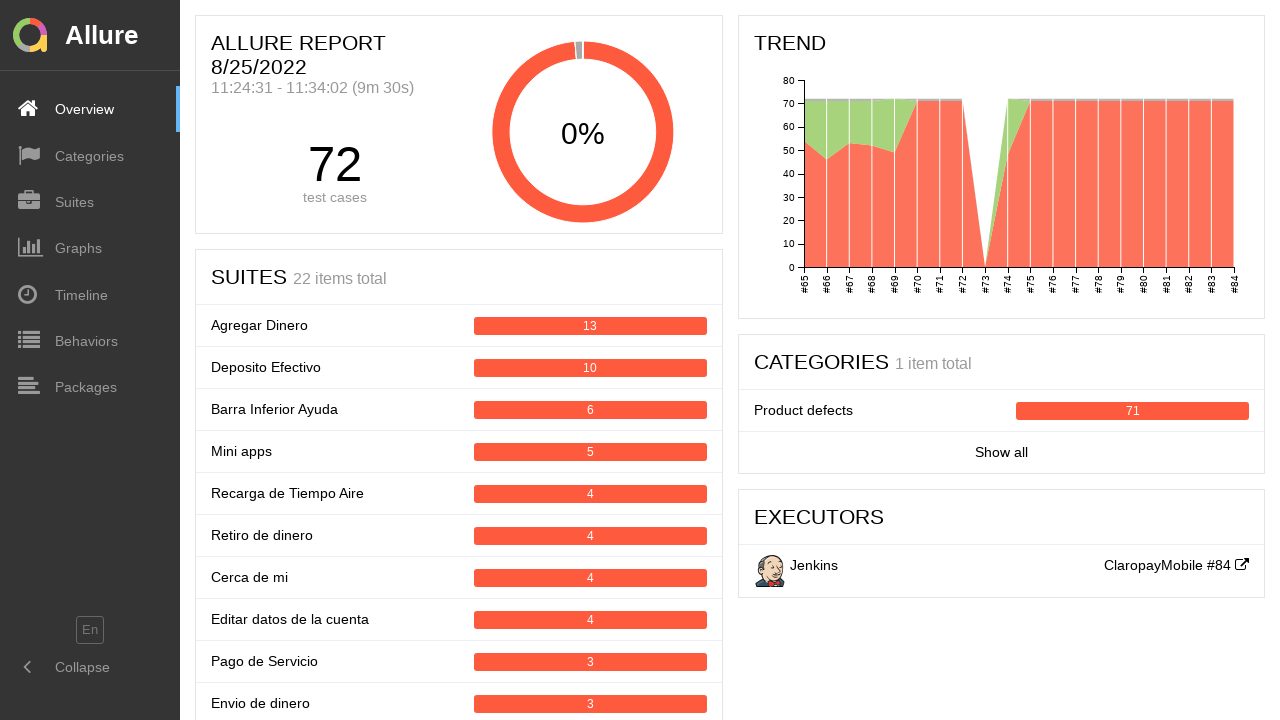

Clicked on report section to expand details at (459, 470) on #content > div > div.app__content > div > div:nth-child(1) > div:nth-child(2) > 
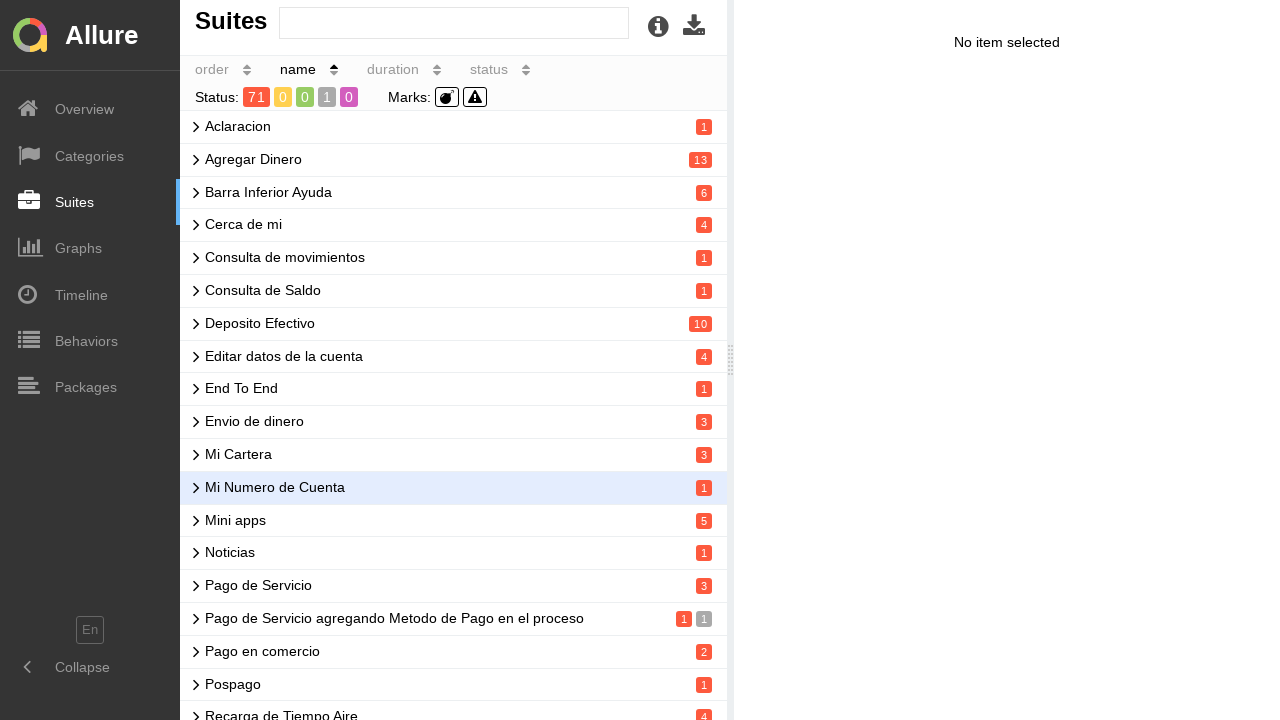

Test suites tree content loaded successfully
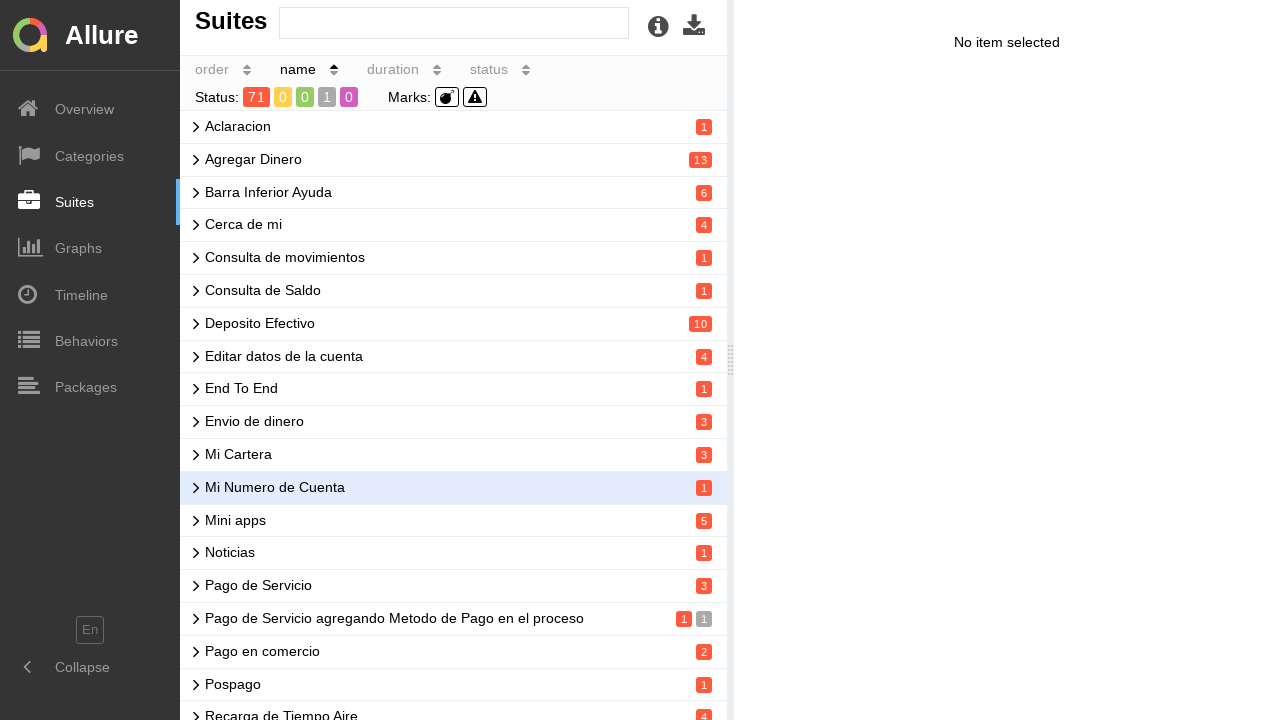

Verified test case items are displayed in the tree
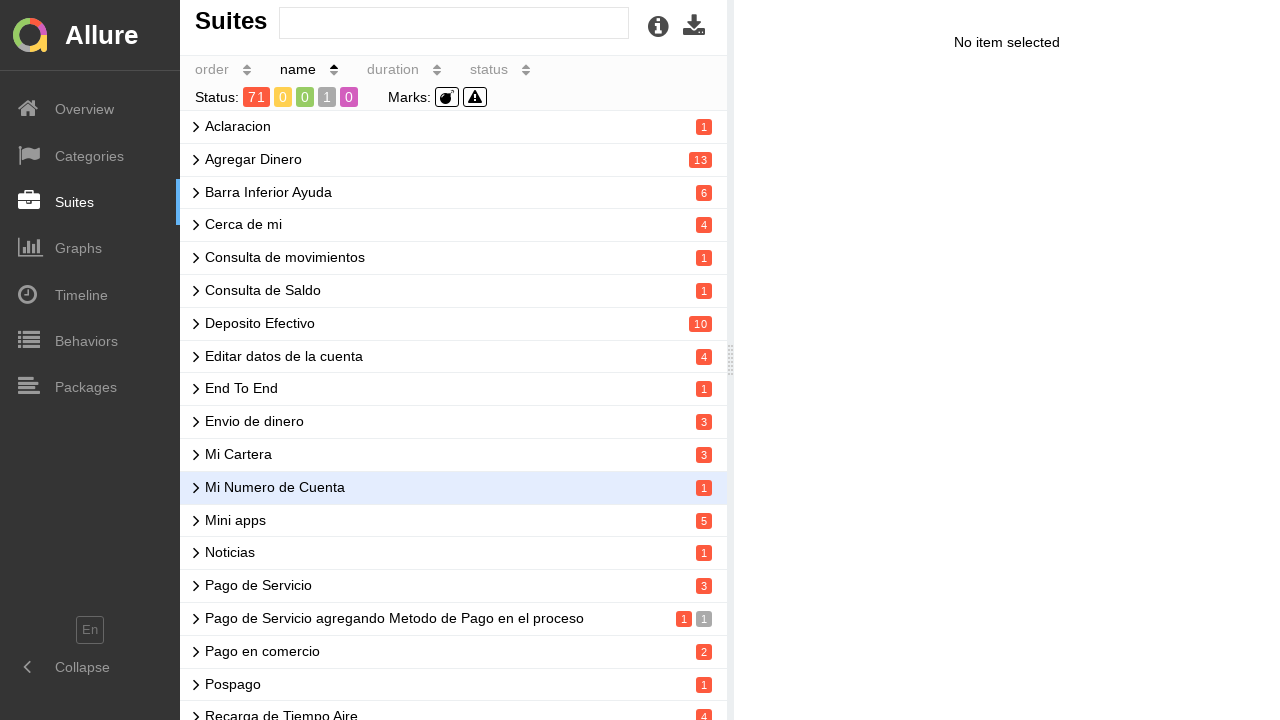

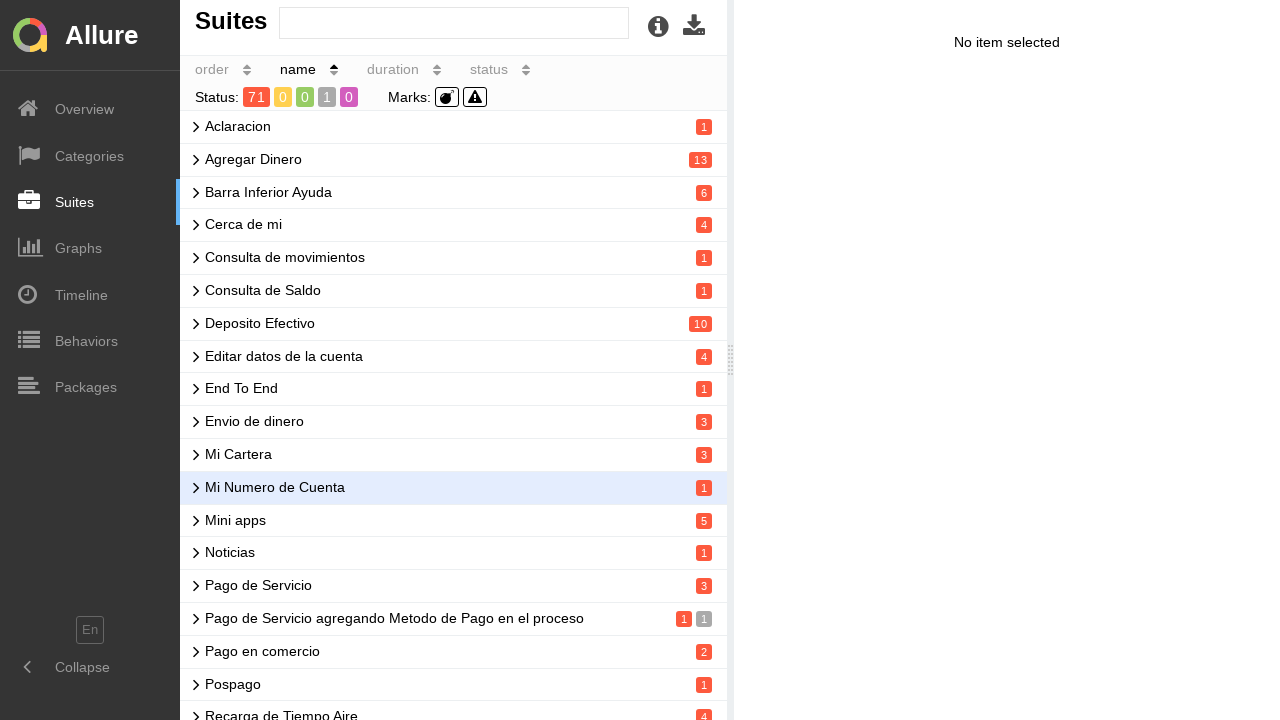